Tests registration form submission by filling required fields (first name, last name, email) and verifying successful registration message

Starting URL: http://suninjuly.github.io/registration1.html

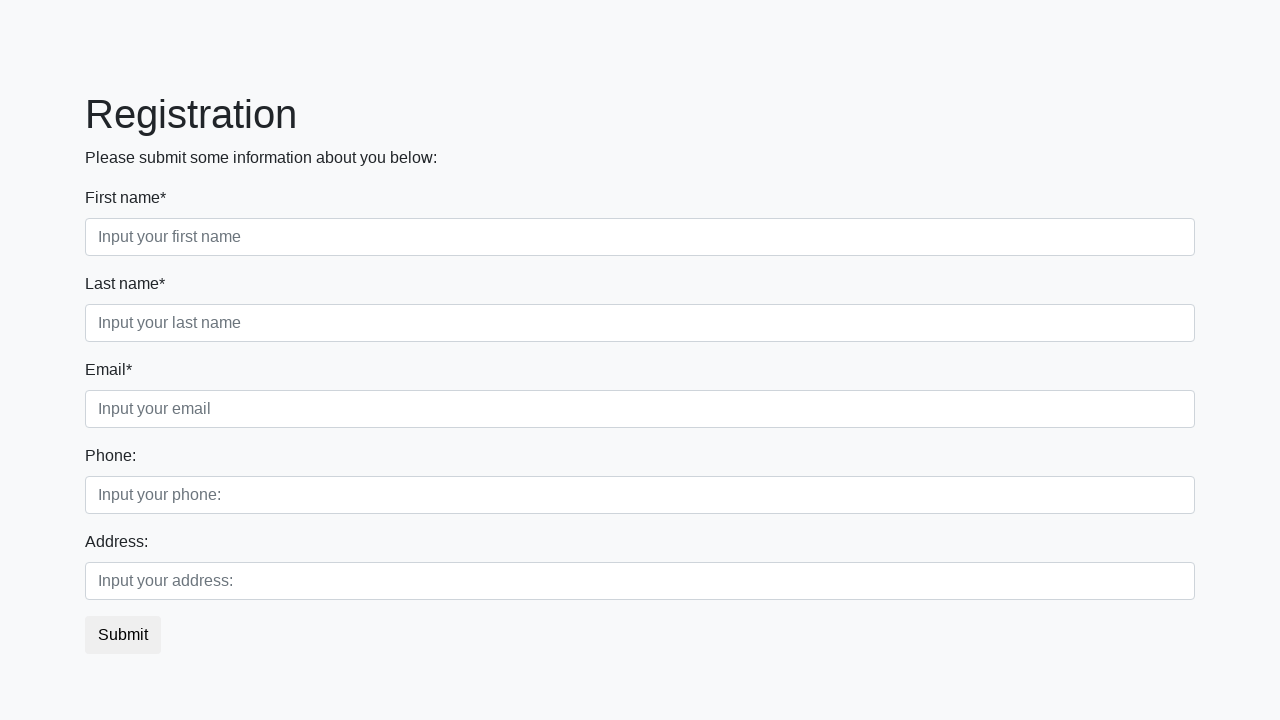

Navigated to registration form page
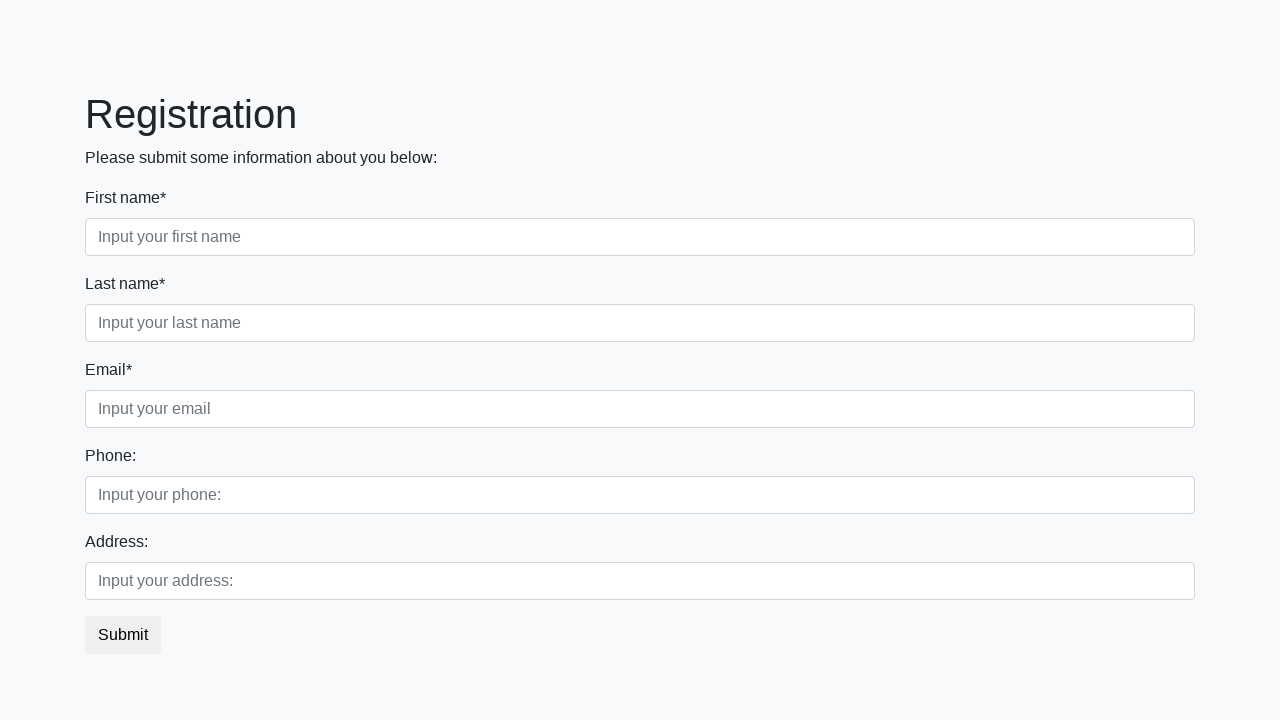

Filled first name field with 'John' on .first[required]
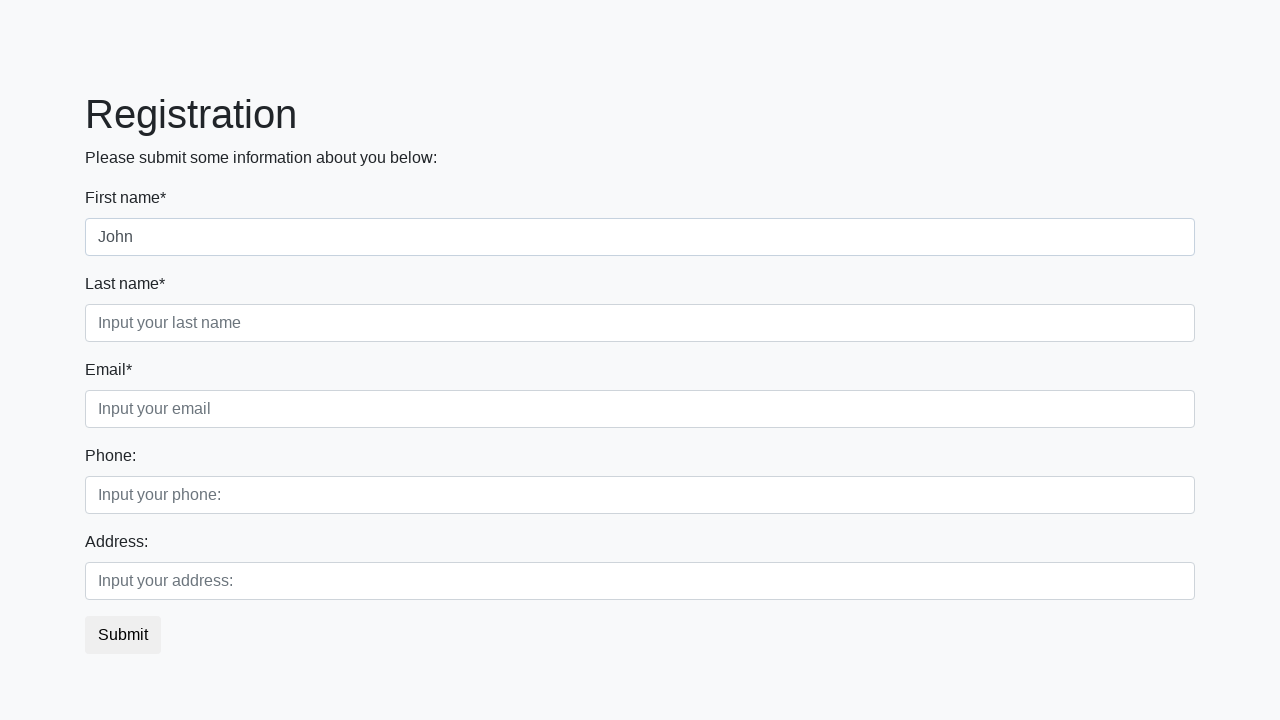

Filled last name field with 'Smith' on .second[required]
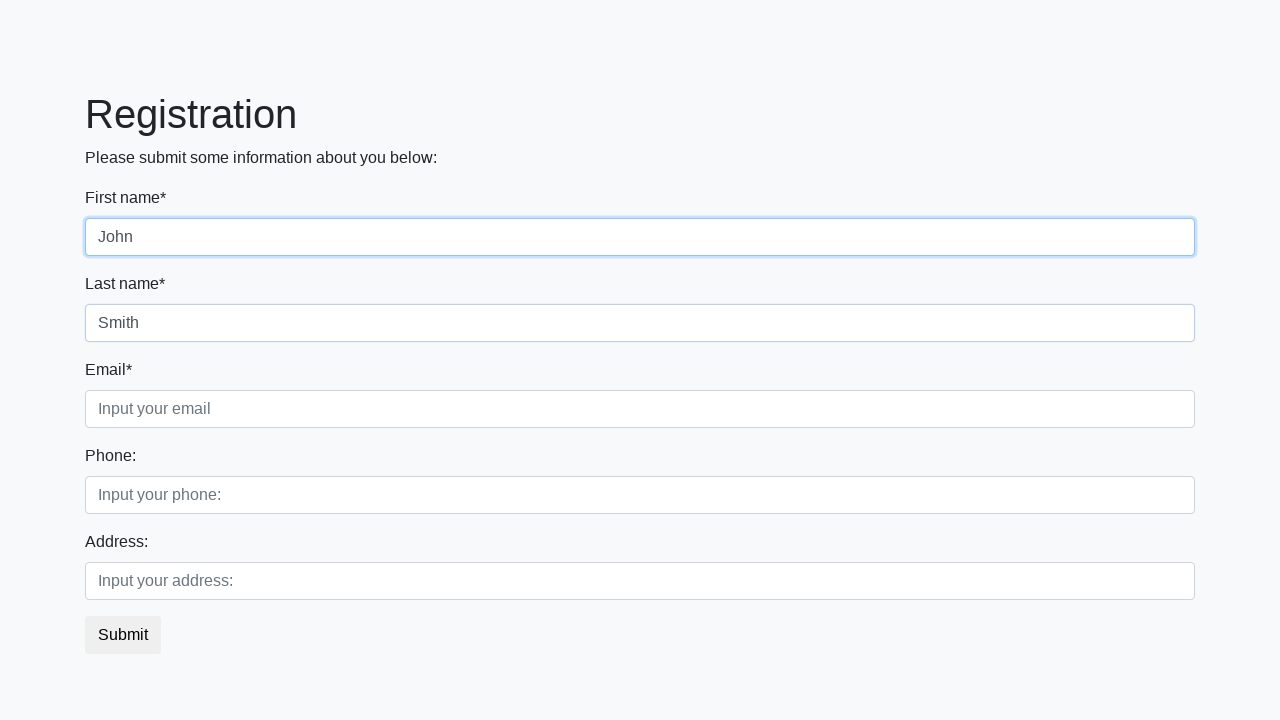

Filled email field with 'john.smith@example.com' on .third[required]
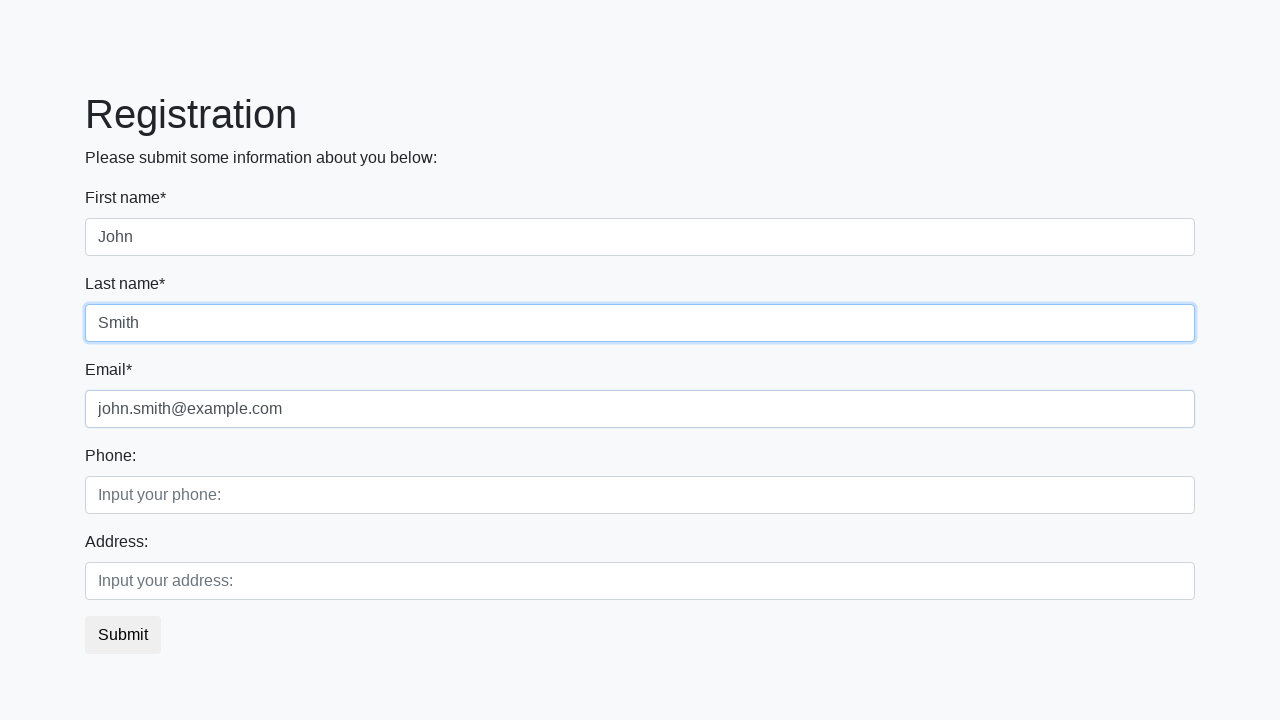

Clicked submit button to register at (123, 635) on button.btn
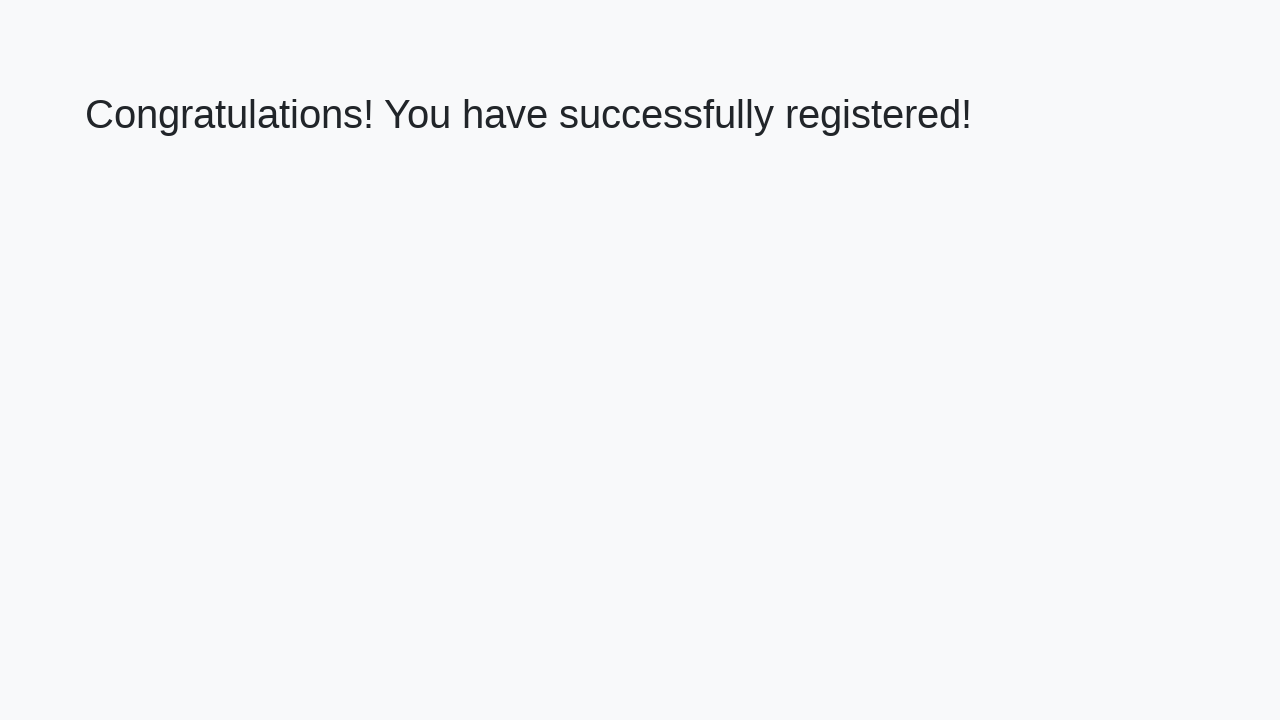

Success message heading appeared
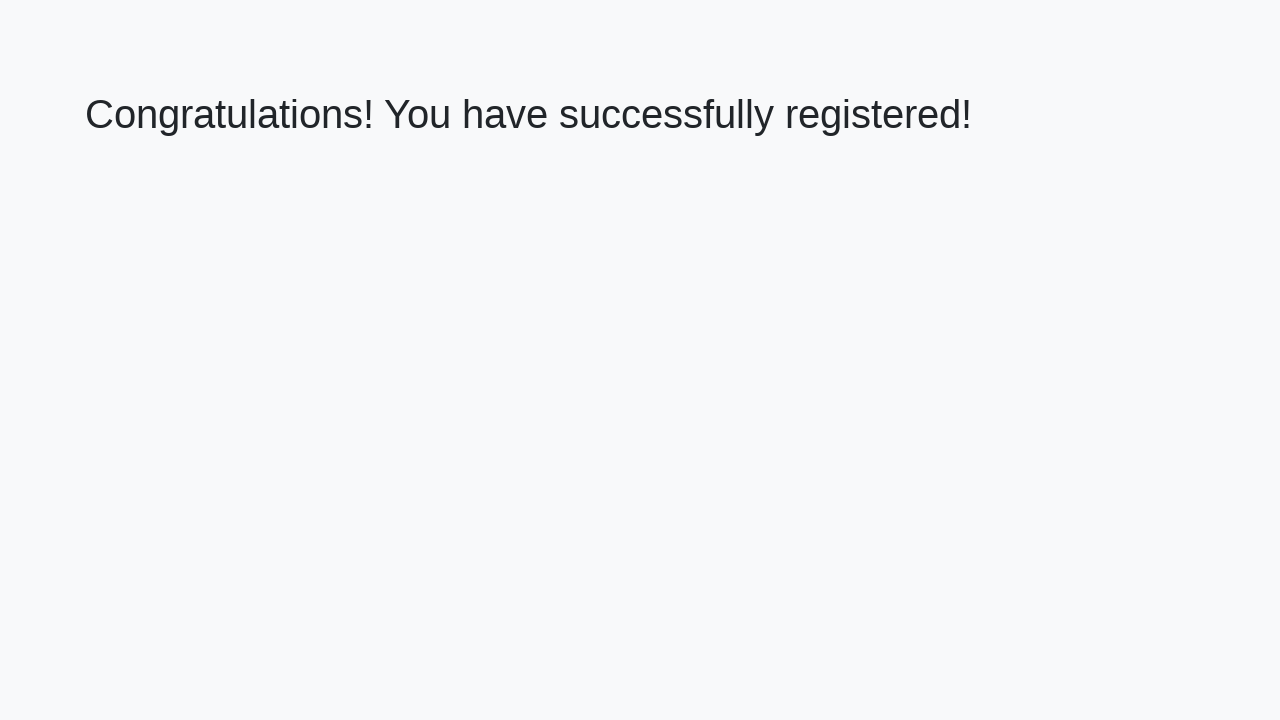

Extracted welcome text: 'Congratulations! You have successfully registered!'
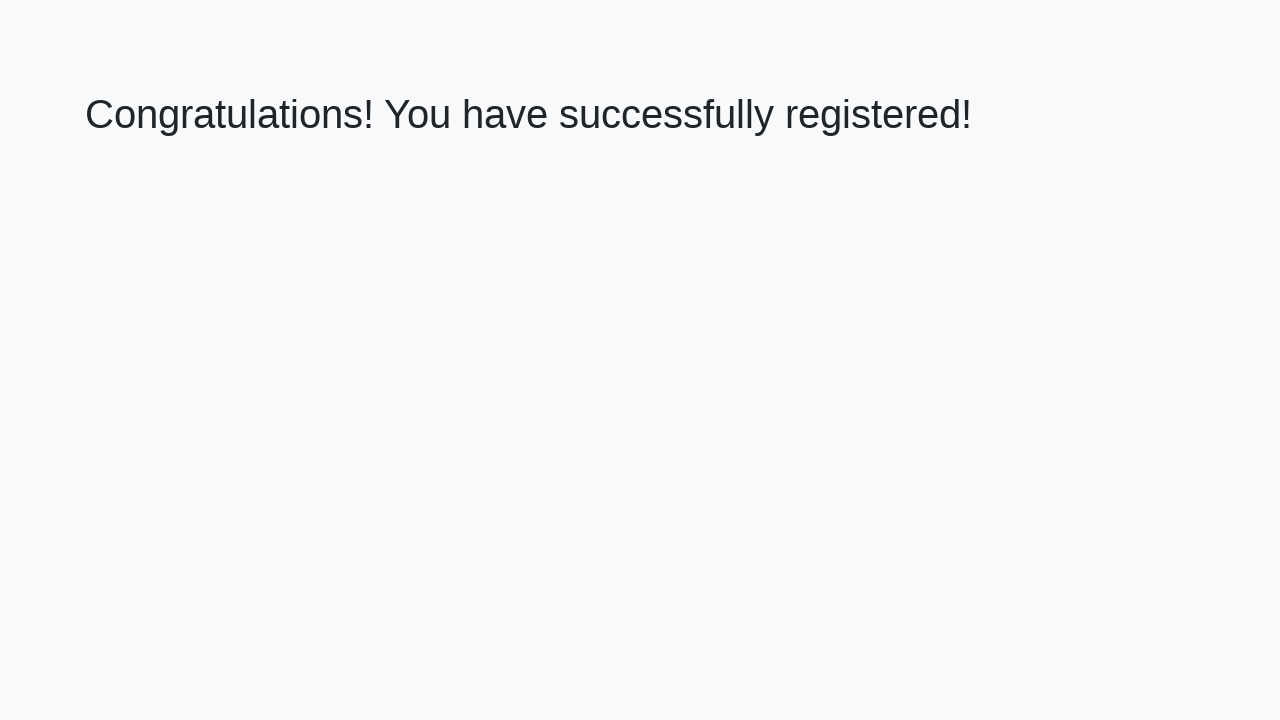

Verified successful registration message
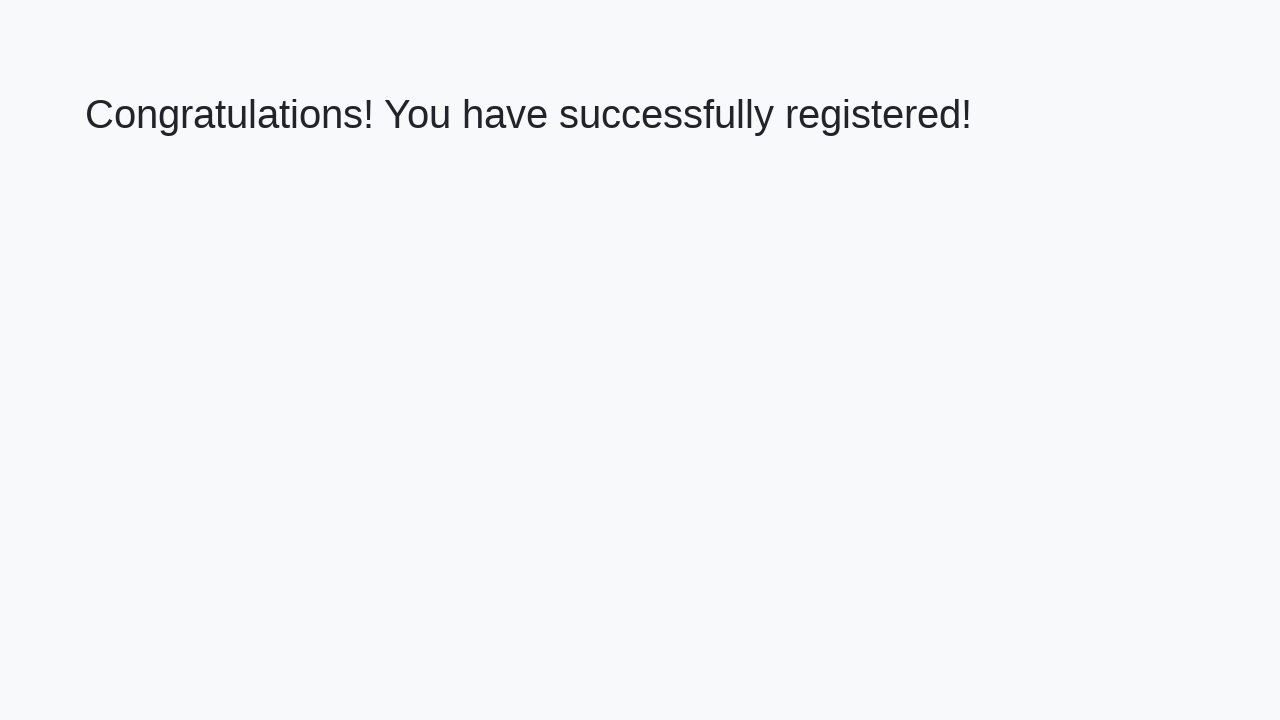

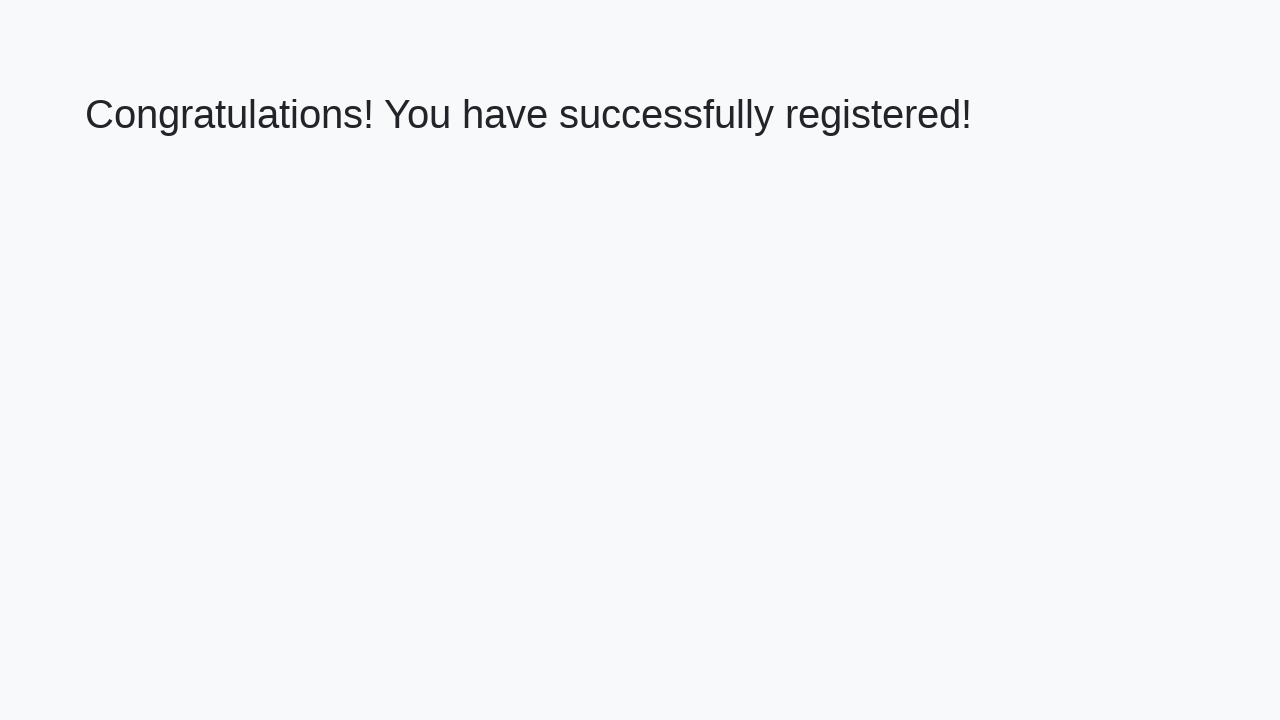